Tests JavaScript execution to click a link and fill a form field on a test page

Starting URL: https://testeroprogramowania.github.io/selenium/

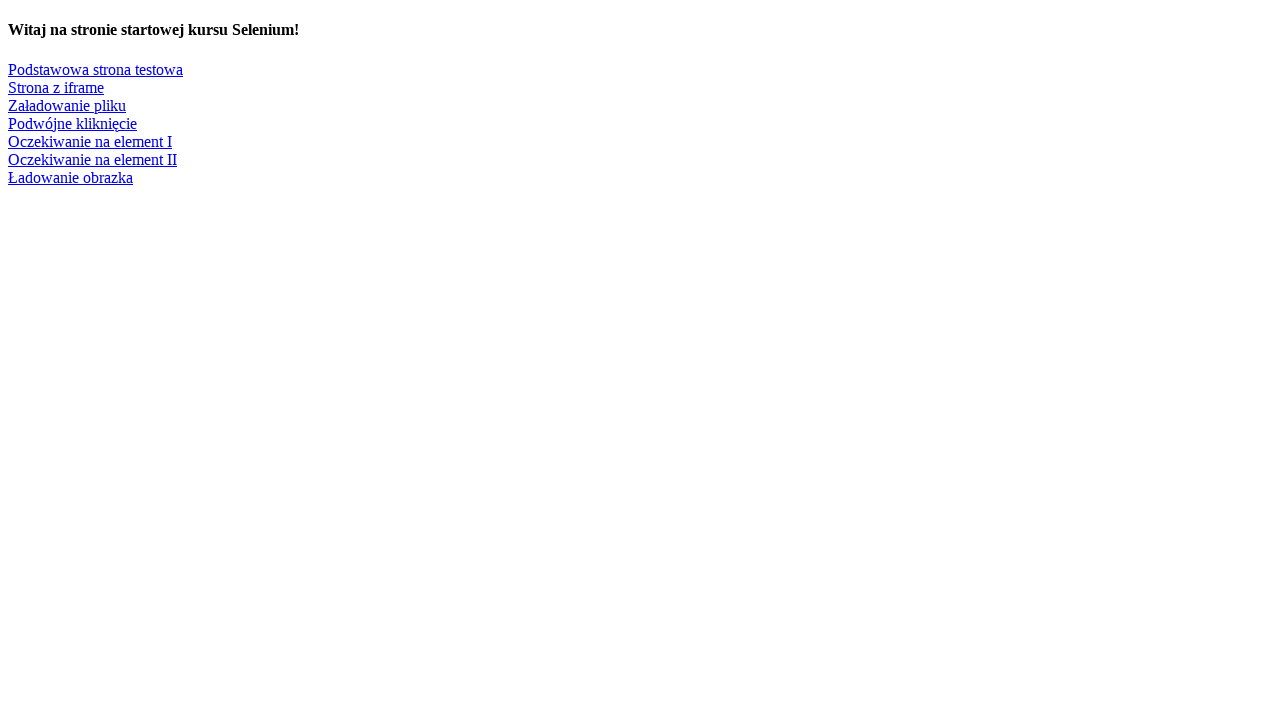

Clicked on 'Podstawowa strona testowa' link at (96, 69) on text=Podstawowa strona testowa
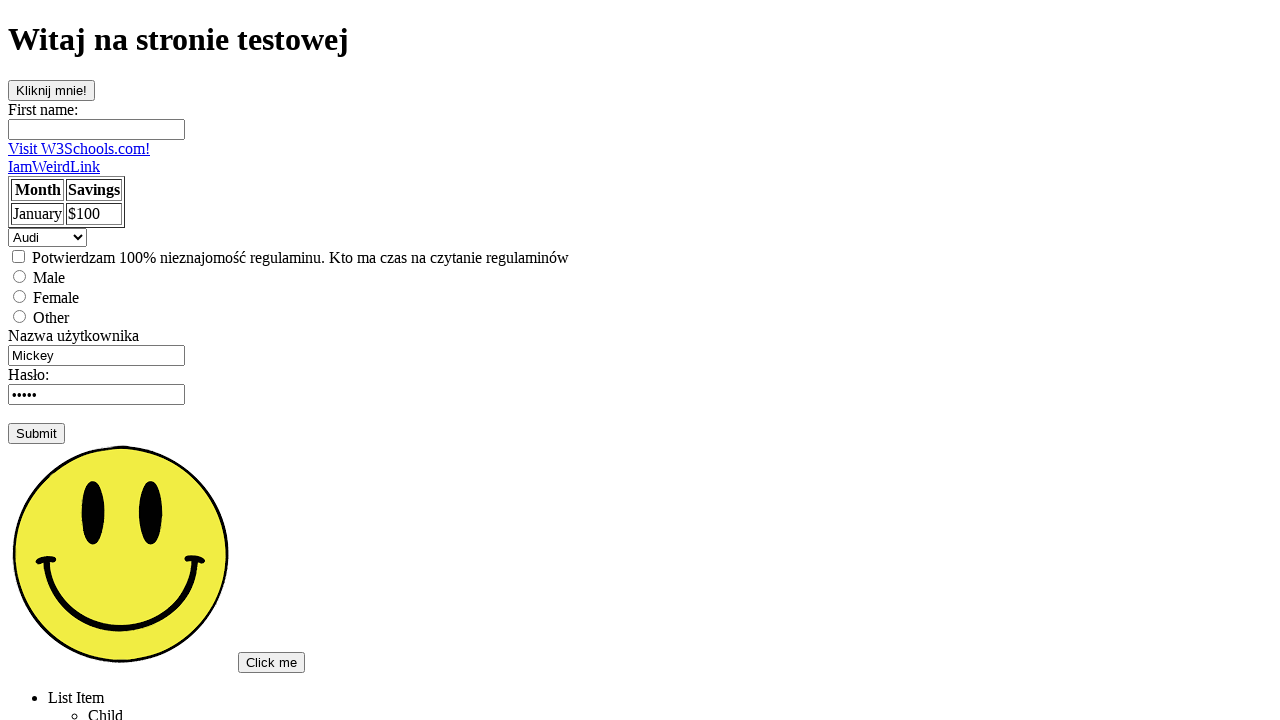

Executed JavaScript to set first name field to 'Patryk'
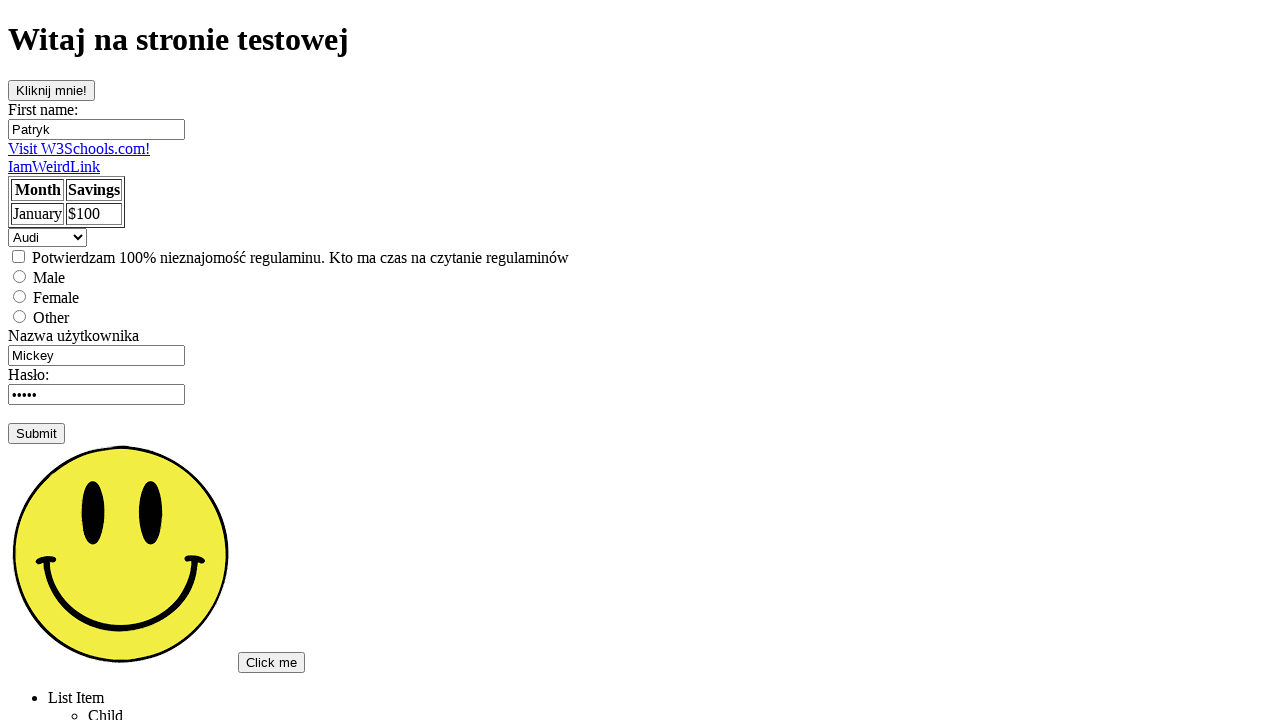

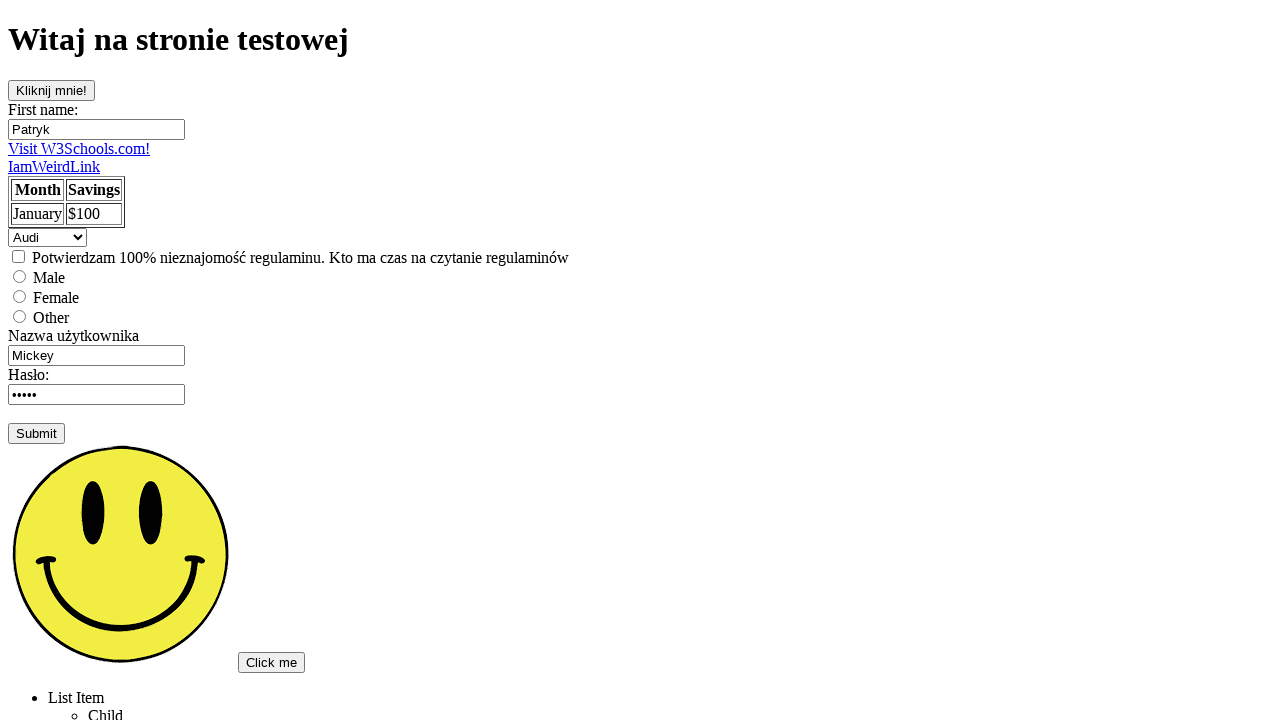